Tests slider interaction by dragging a color picker slider element right and then left using mouse actions

Starting URL: http://jqueryui.com/slider/#colorpicker

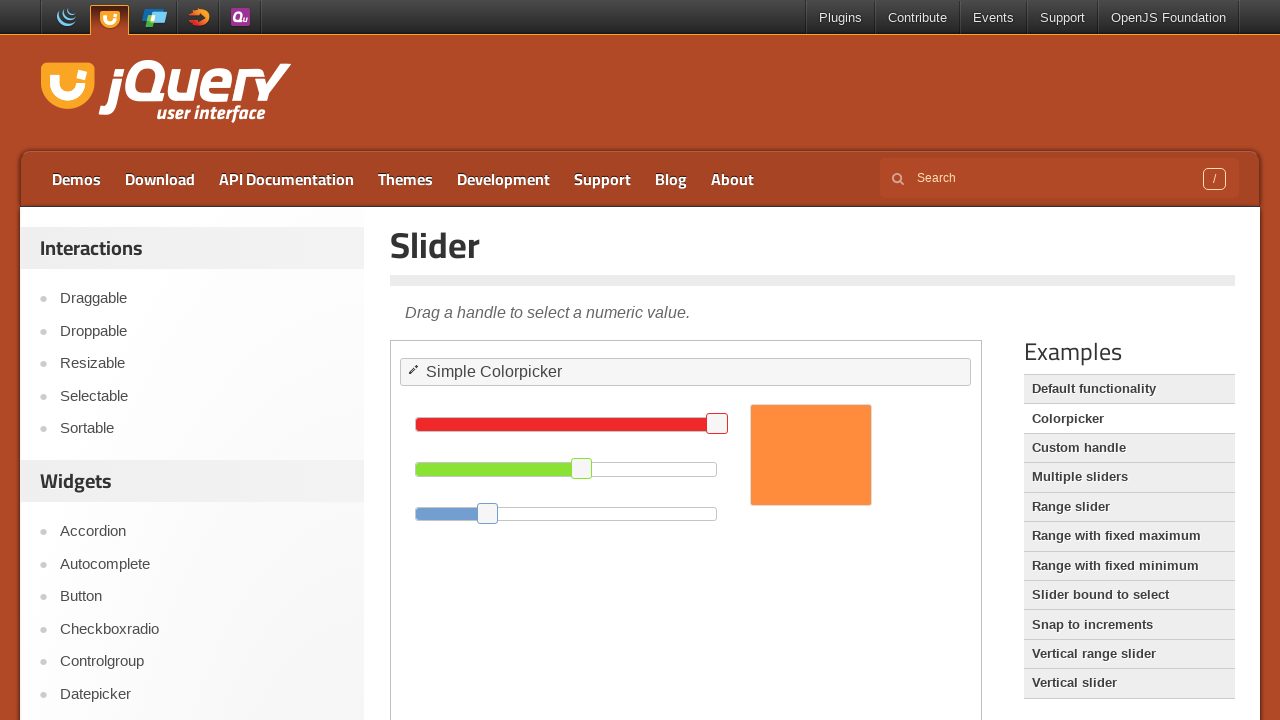

Located iframe containing the color picker slider
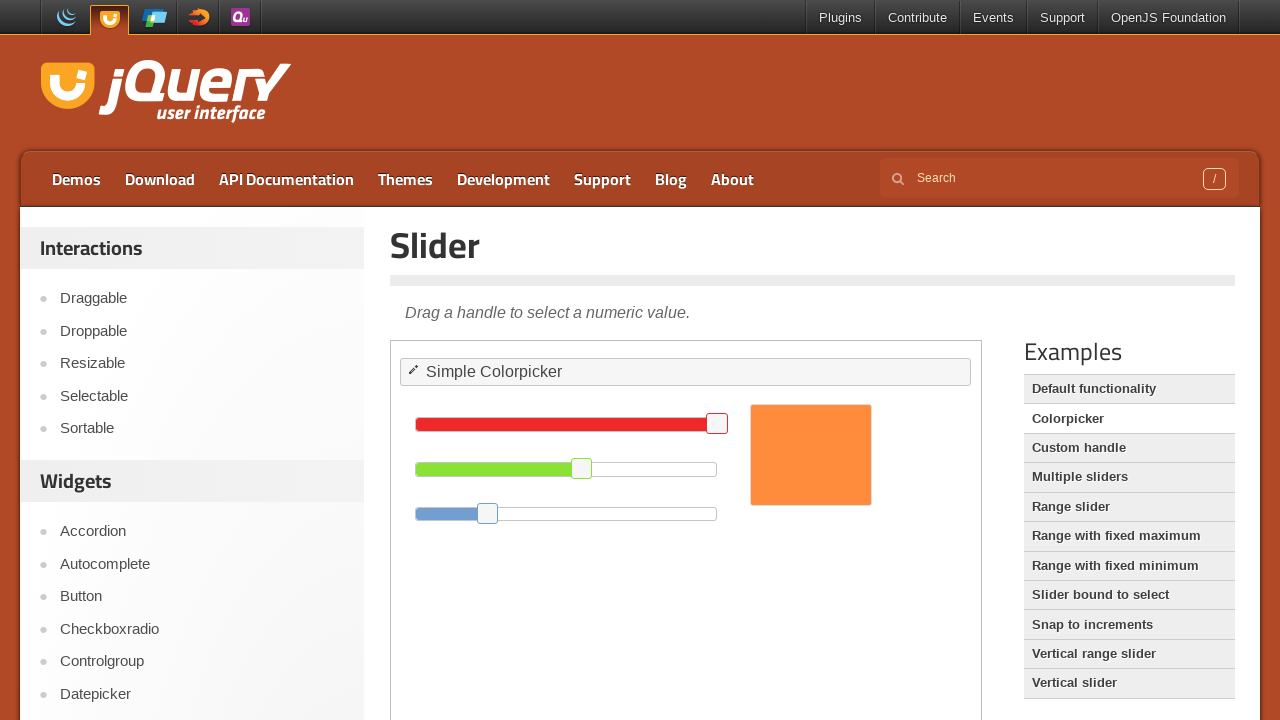

Located green slider element within iframe
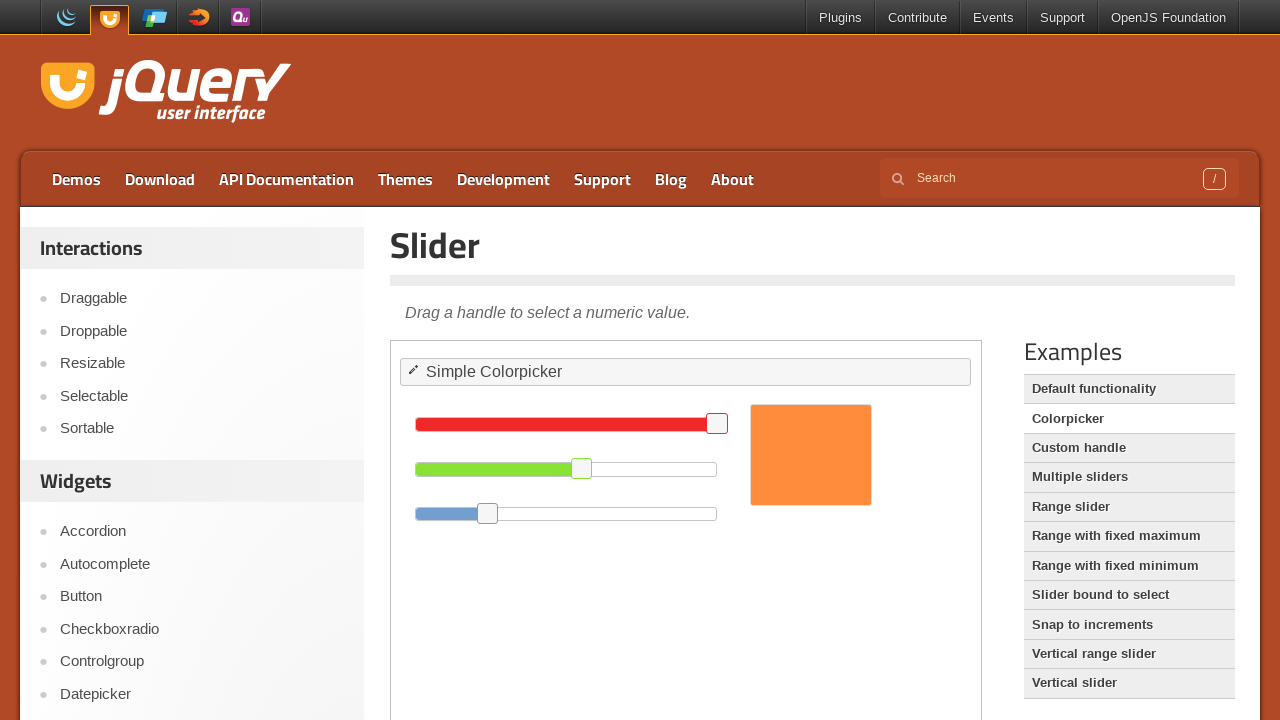

Retrieved slider element bounding box coordinates
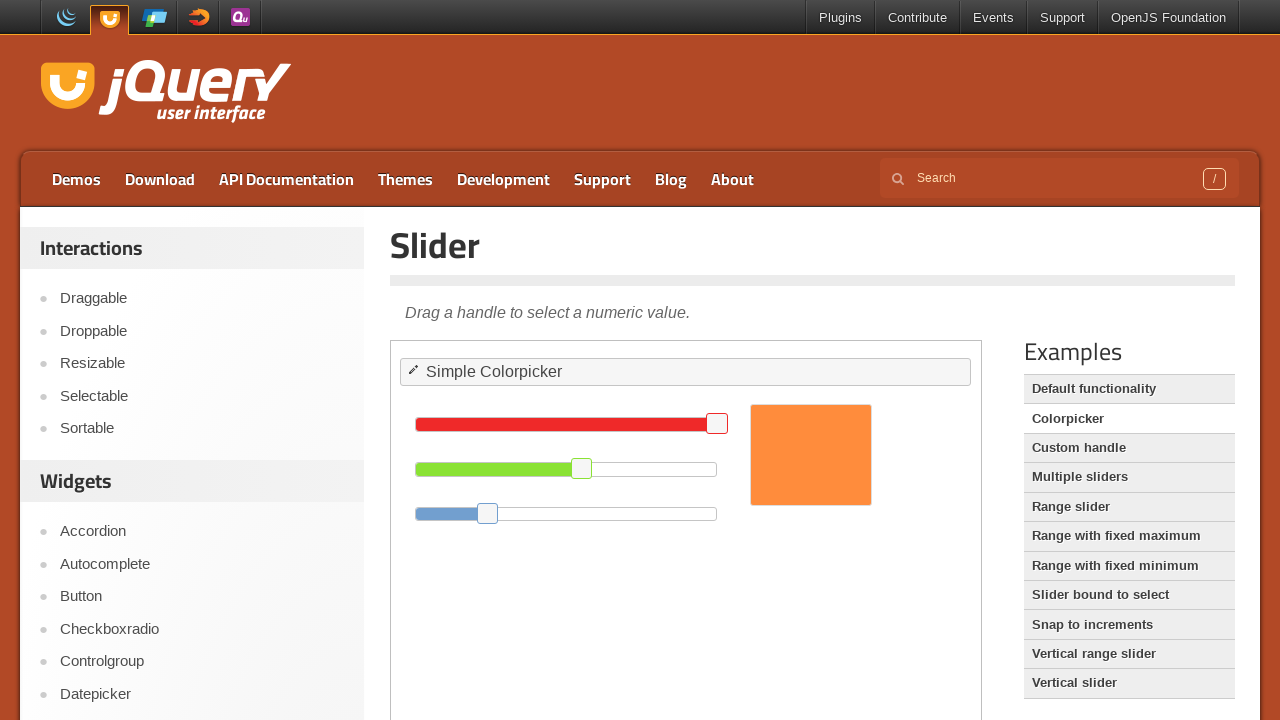

Moved mouse to center of green slider element at (582, 468)
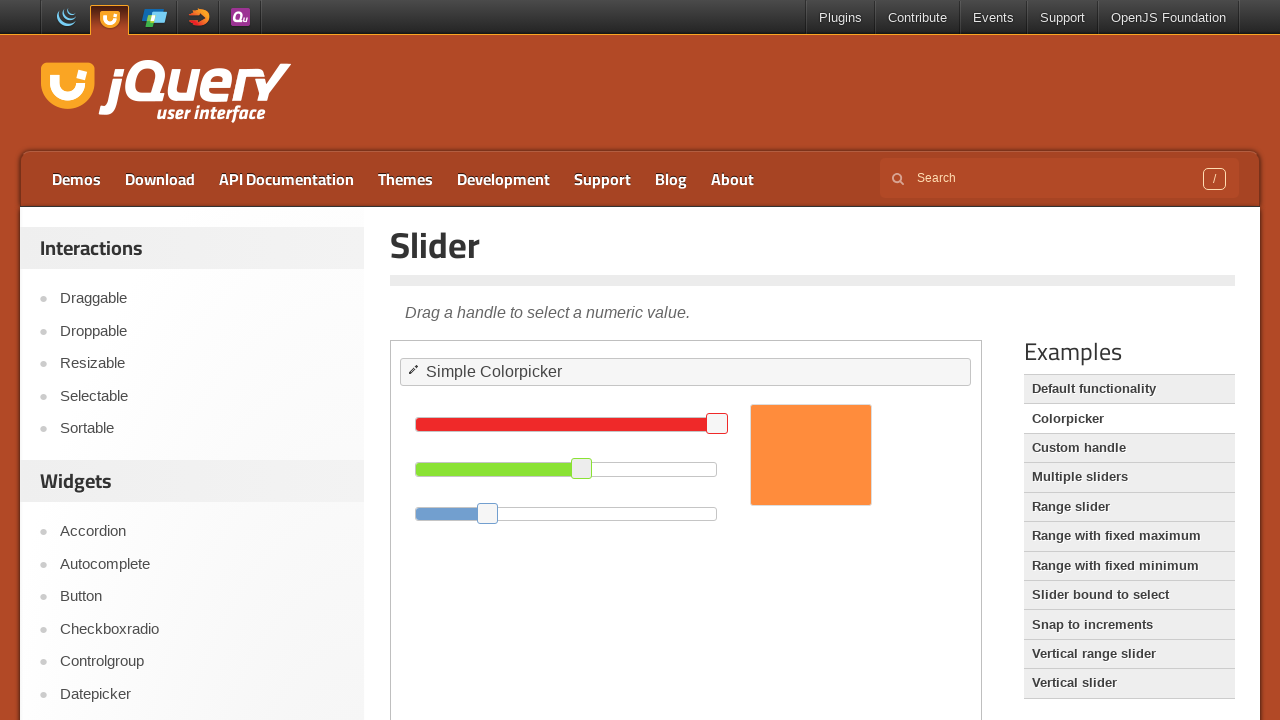

Pressed mouse button down on slider element at (582, 468)
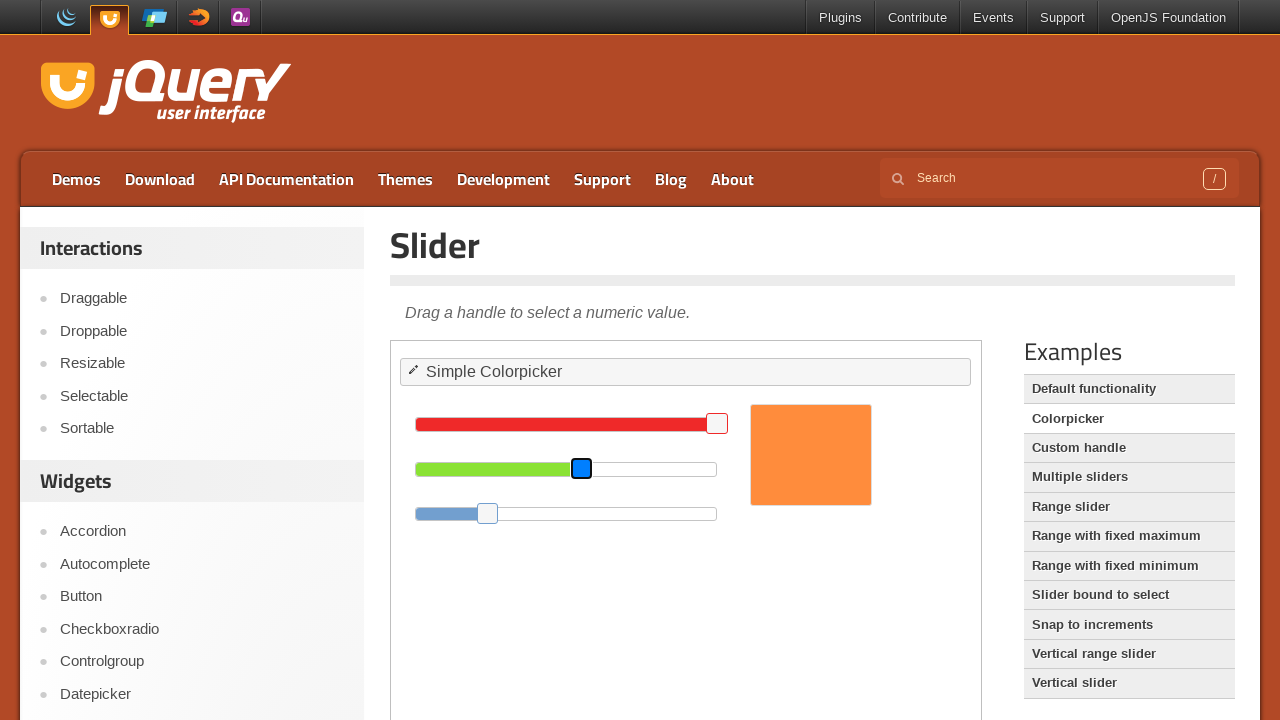

Dragged slider 30 pixels to the right at (612, 468)
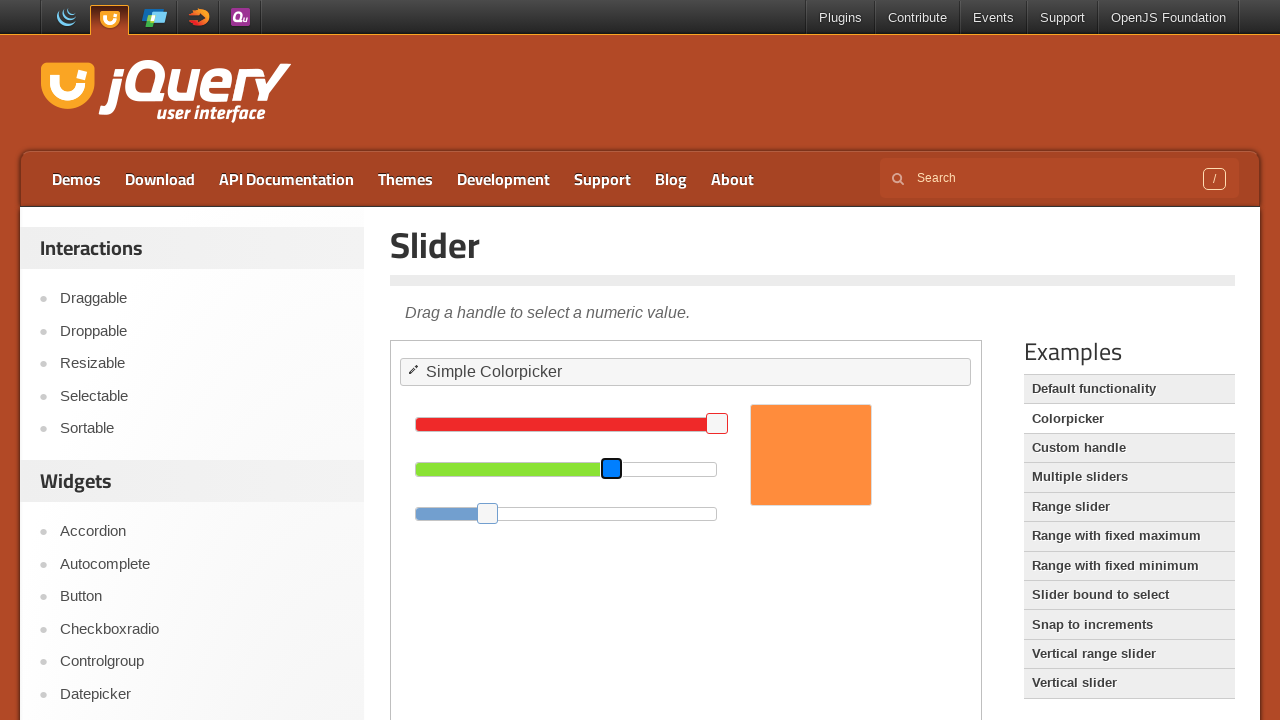

Released mouse button to complete rightward drag at (612, 468)
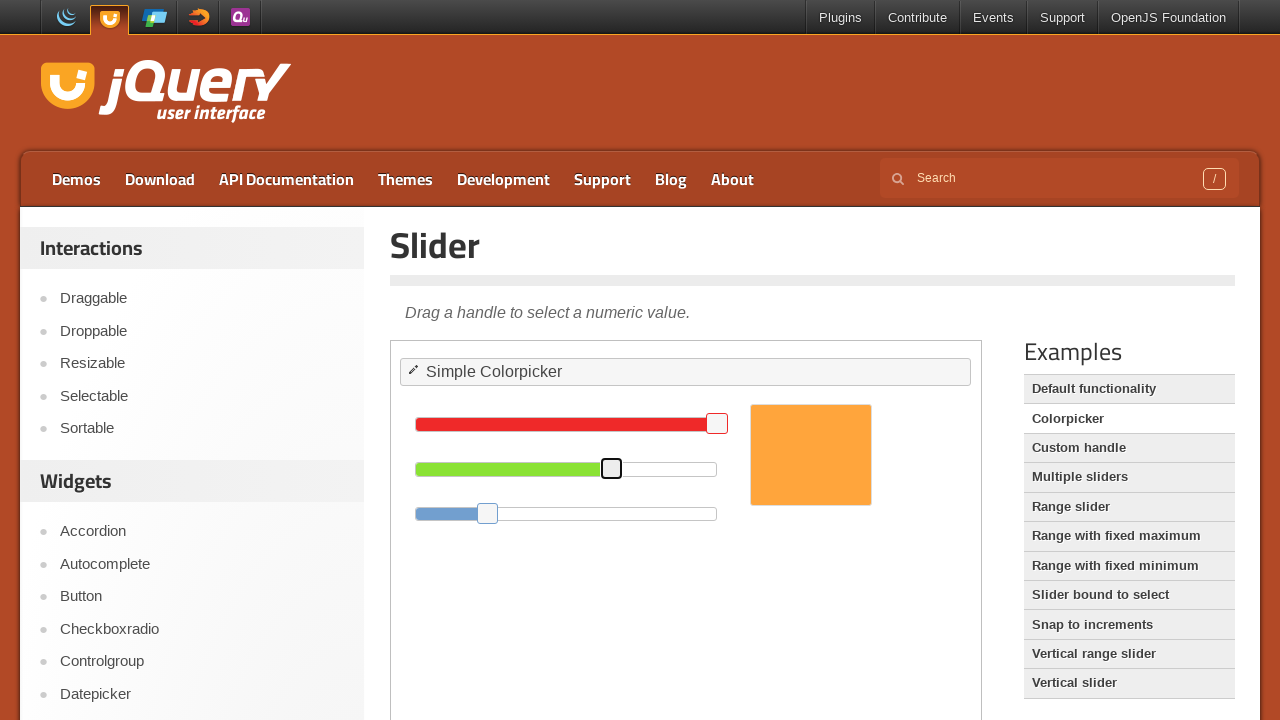

Waited 2 seconds after initial slider drag
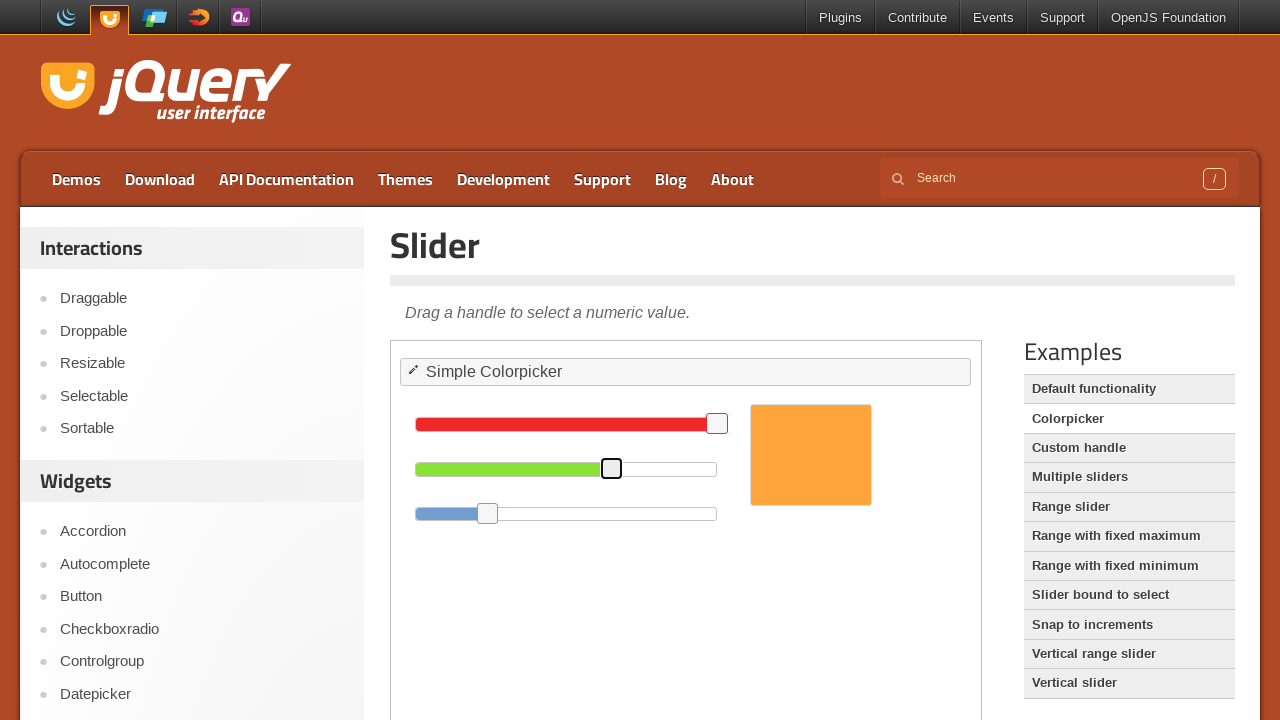

Retrieved updated slider element bounding box coordinates
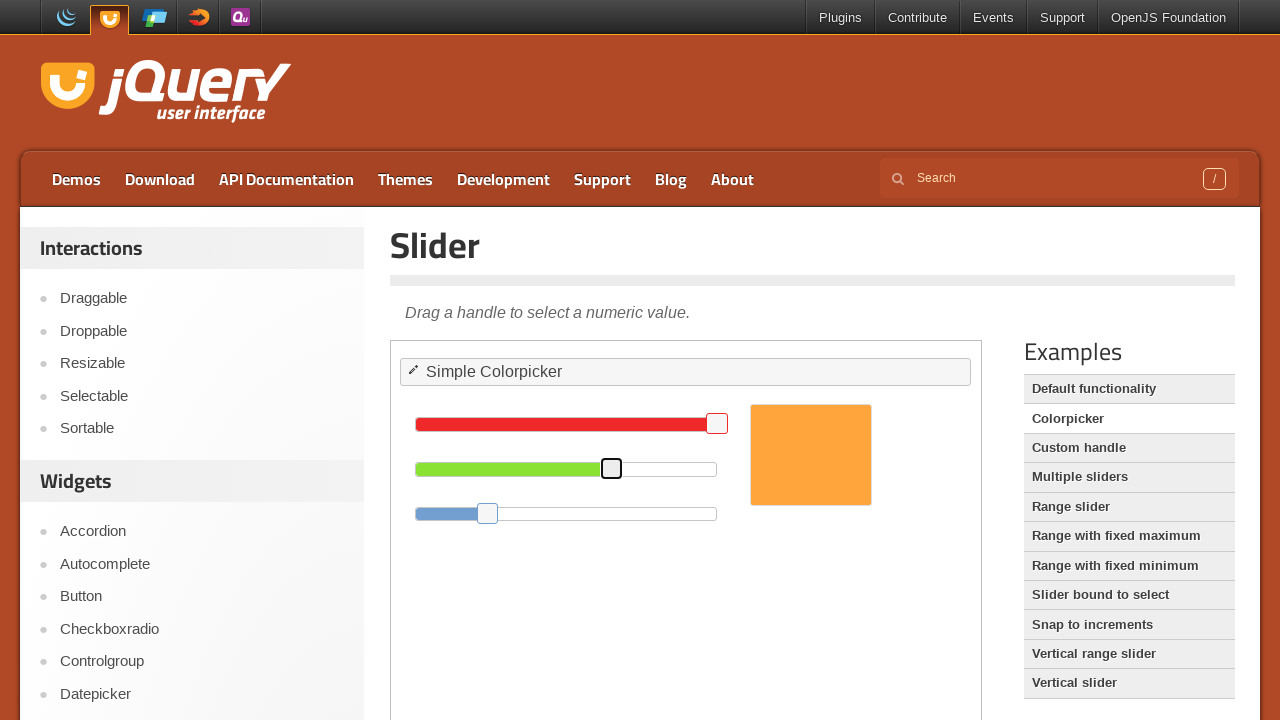

Moved mouse to center of slider element for leftward drag at (611, 468)
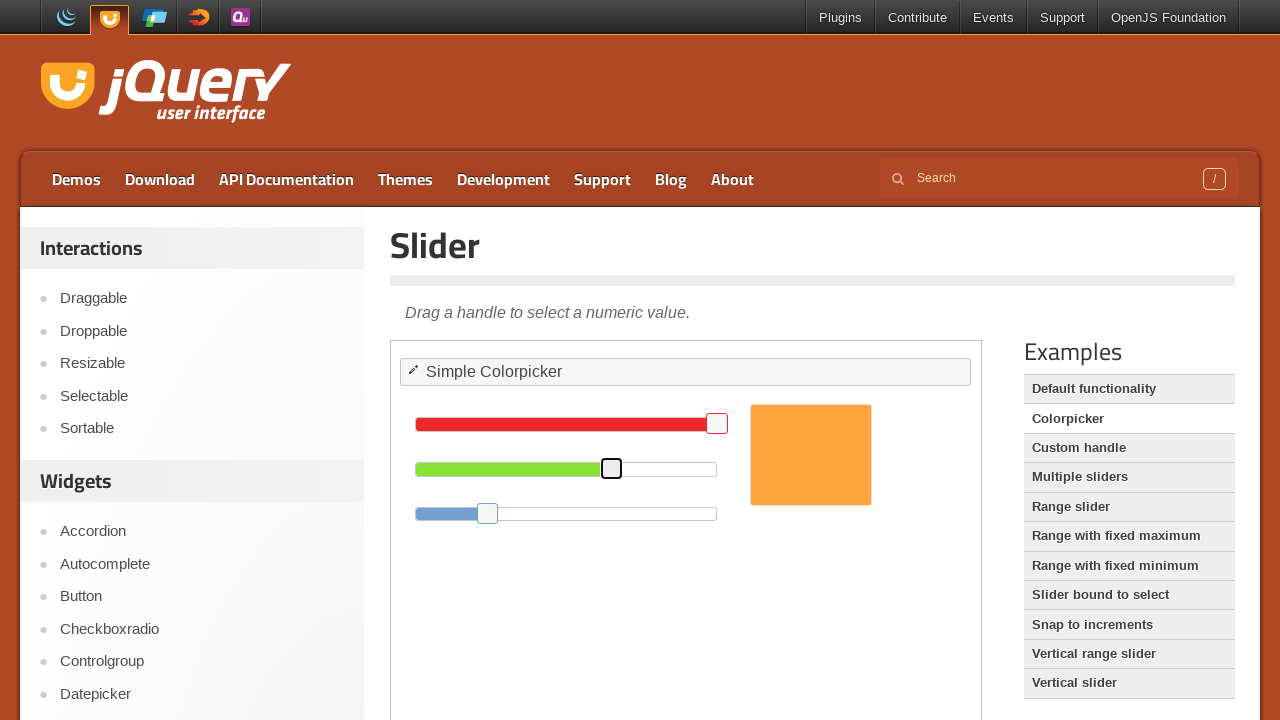

Pressed mouse button down on slider element at (611, 468)
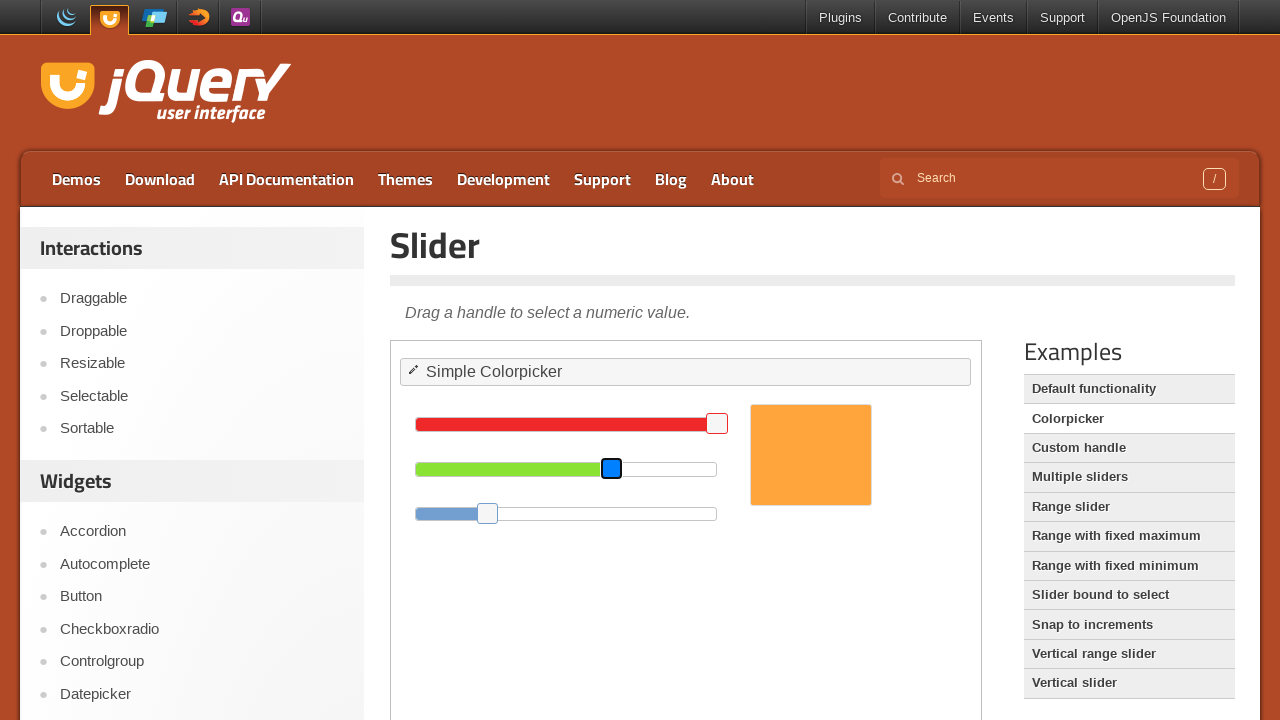

Dragged slider 40 pixels to the left at (571, 468)
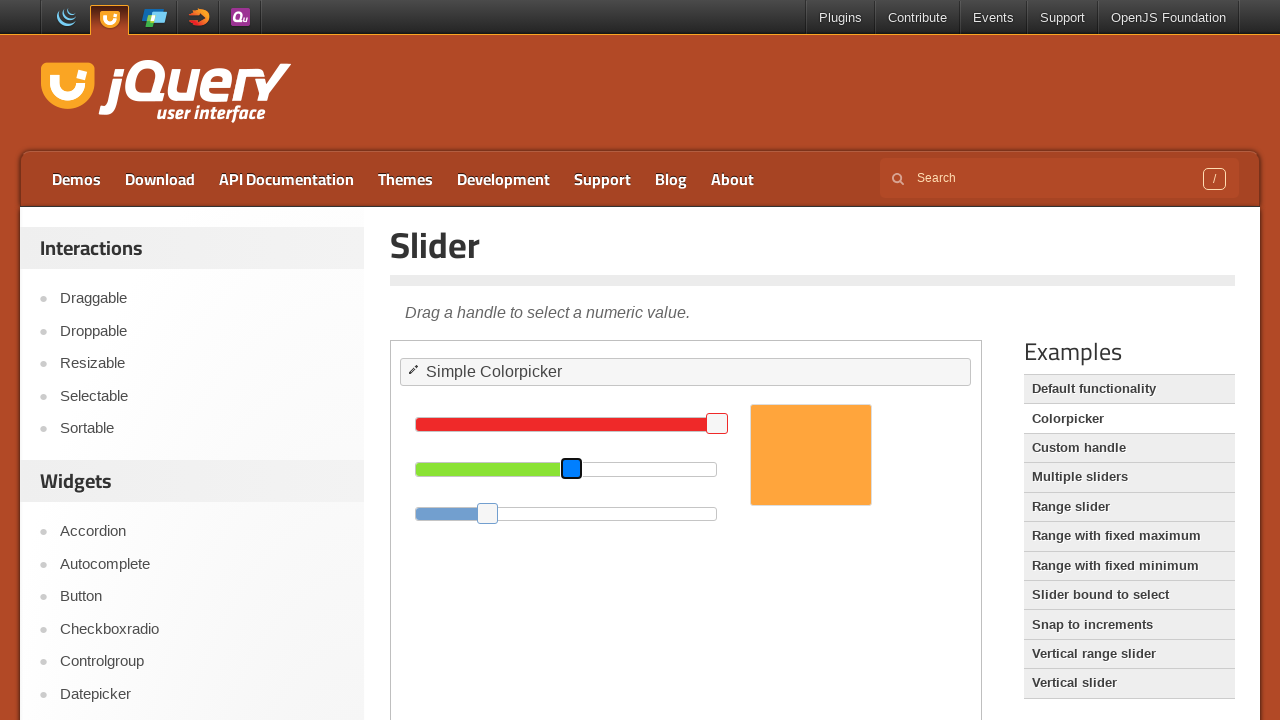

Released mouse button to complete leftward drag at (571, 468)
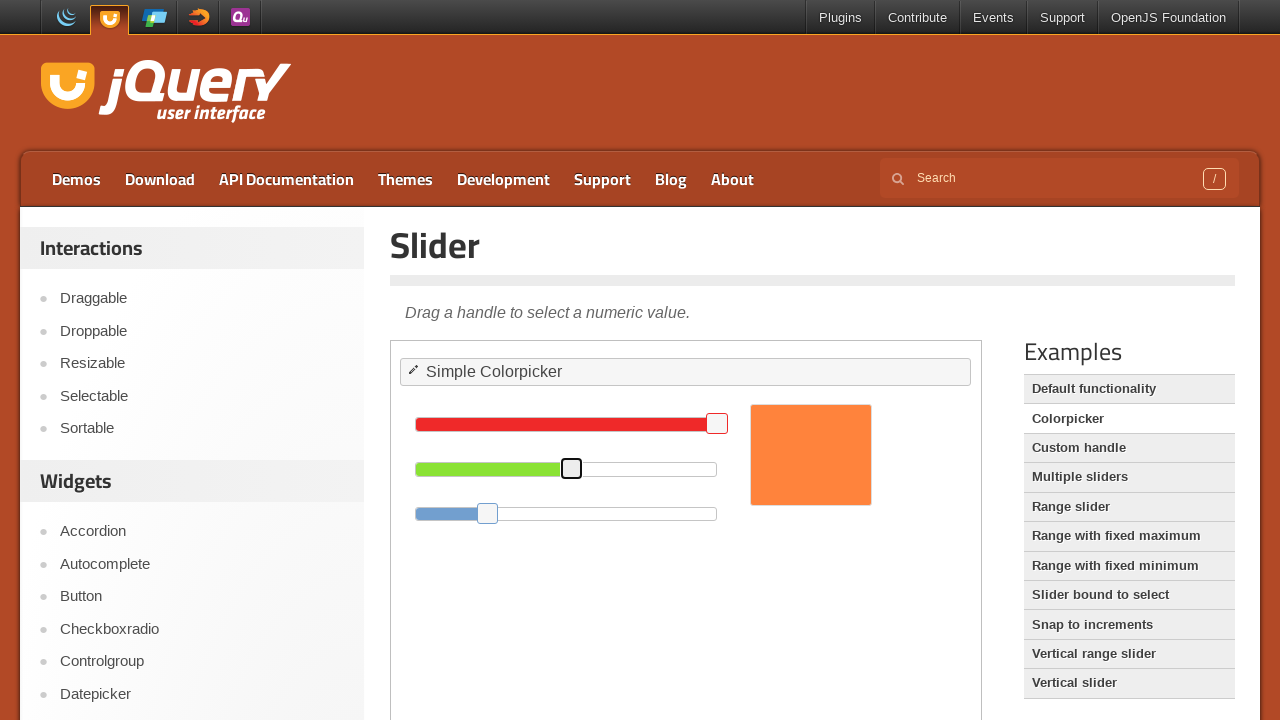

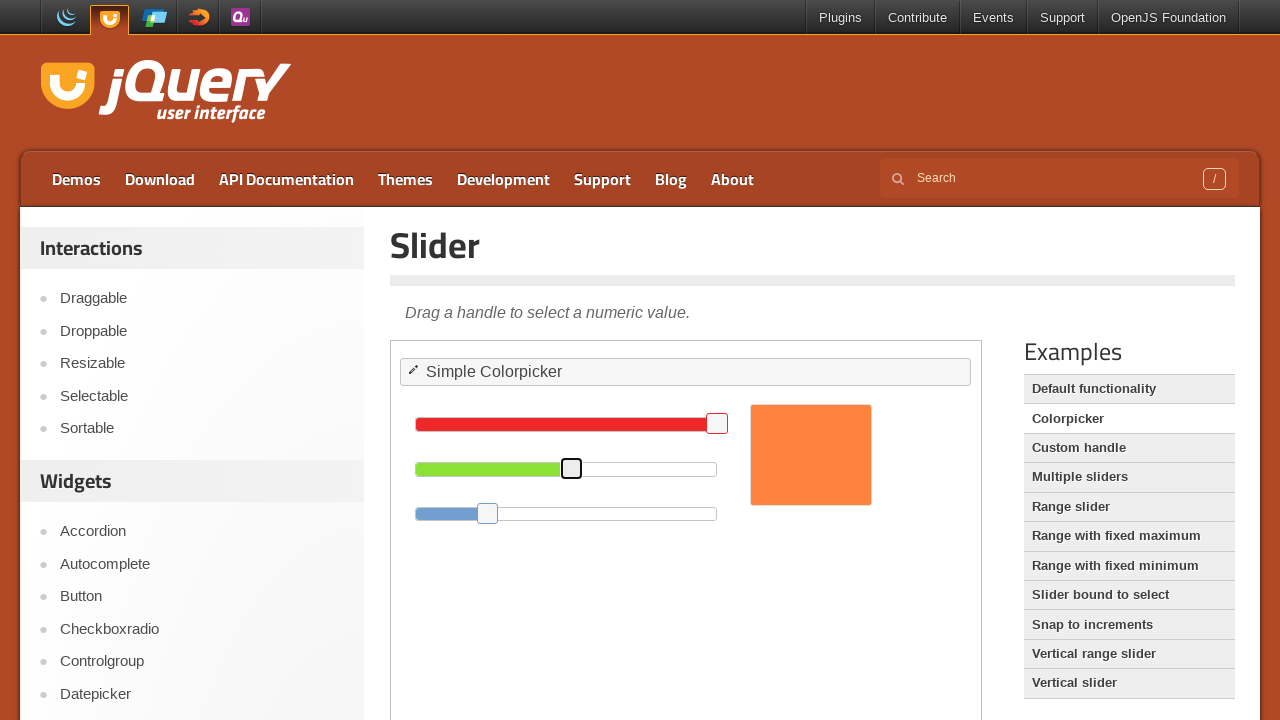